Tests a registration form by filling in first name, last name, and email fields, then submitting and verifying successful registration message

Starting URL: http://suninjuly.github.io/registration1.html

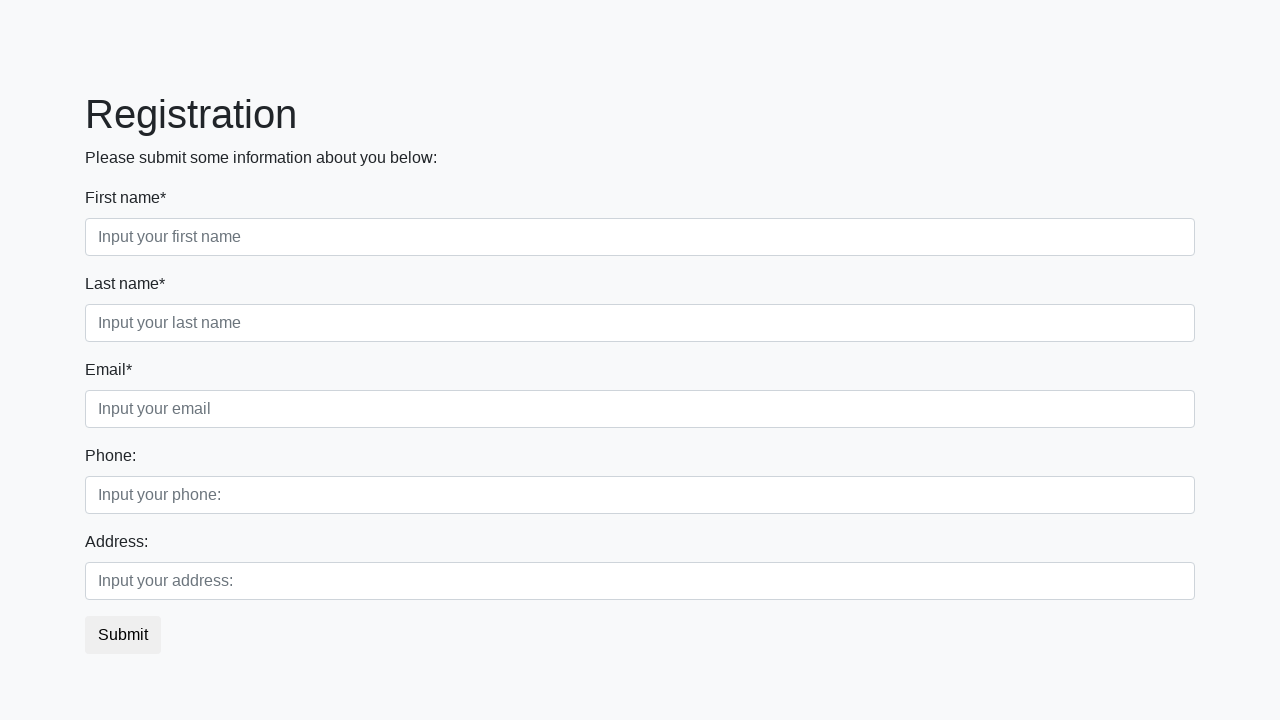

Filled first name field with 'Ivan' on .first_block .first
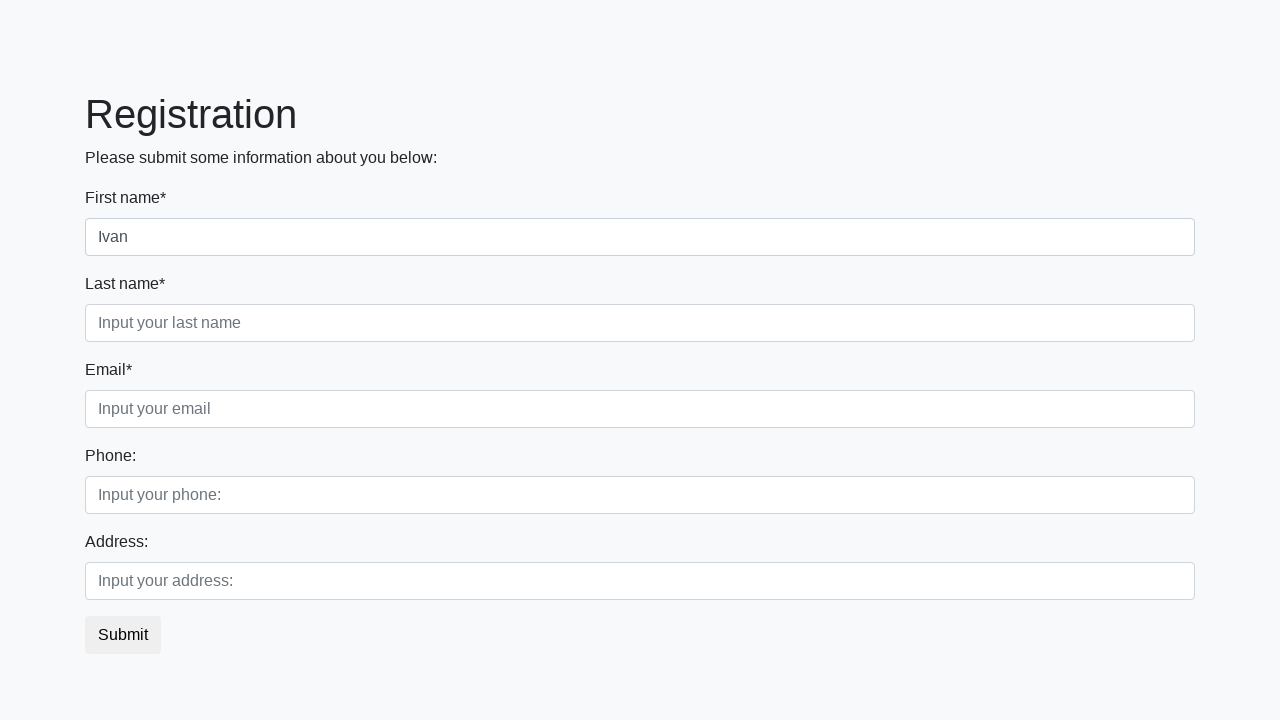

Filled last name field with 'Petrov' on [placeholder='Input your last name']
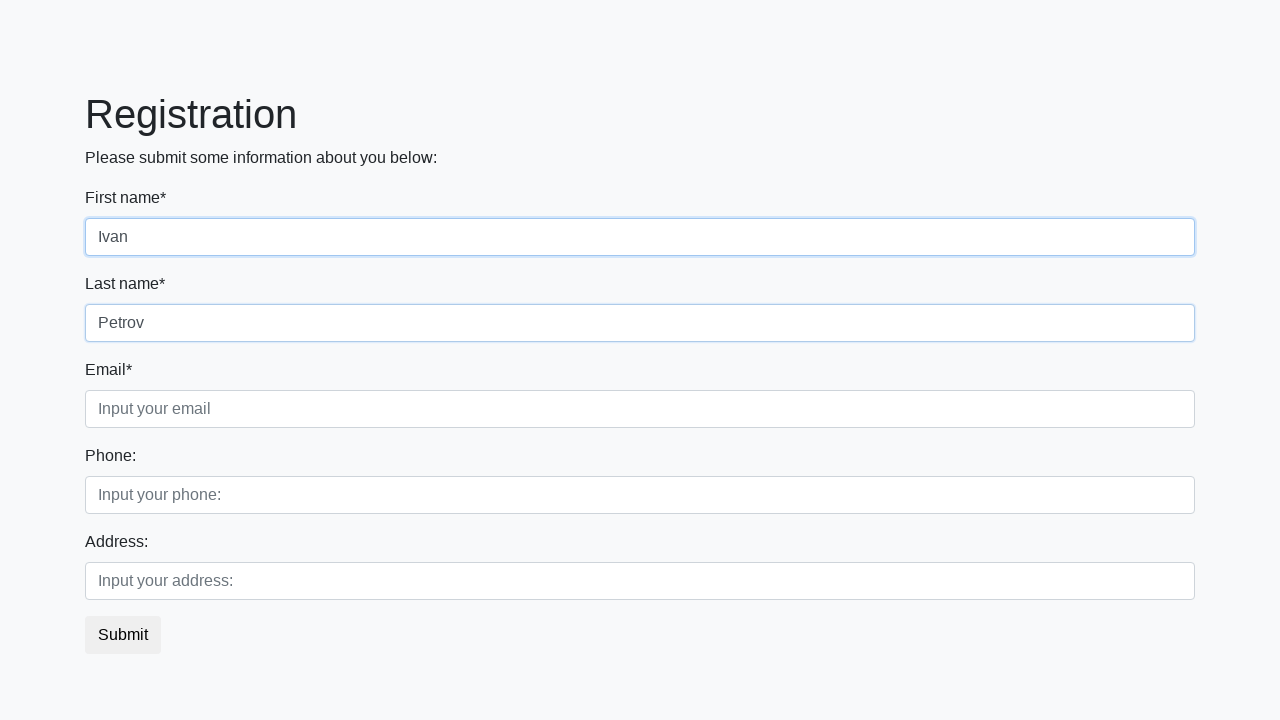

Filled email field with 'ivanpetrov@mail.ru' on [placeholder='Input your email']
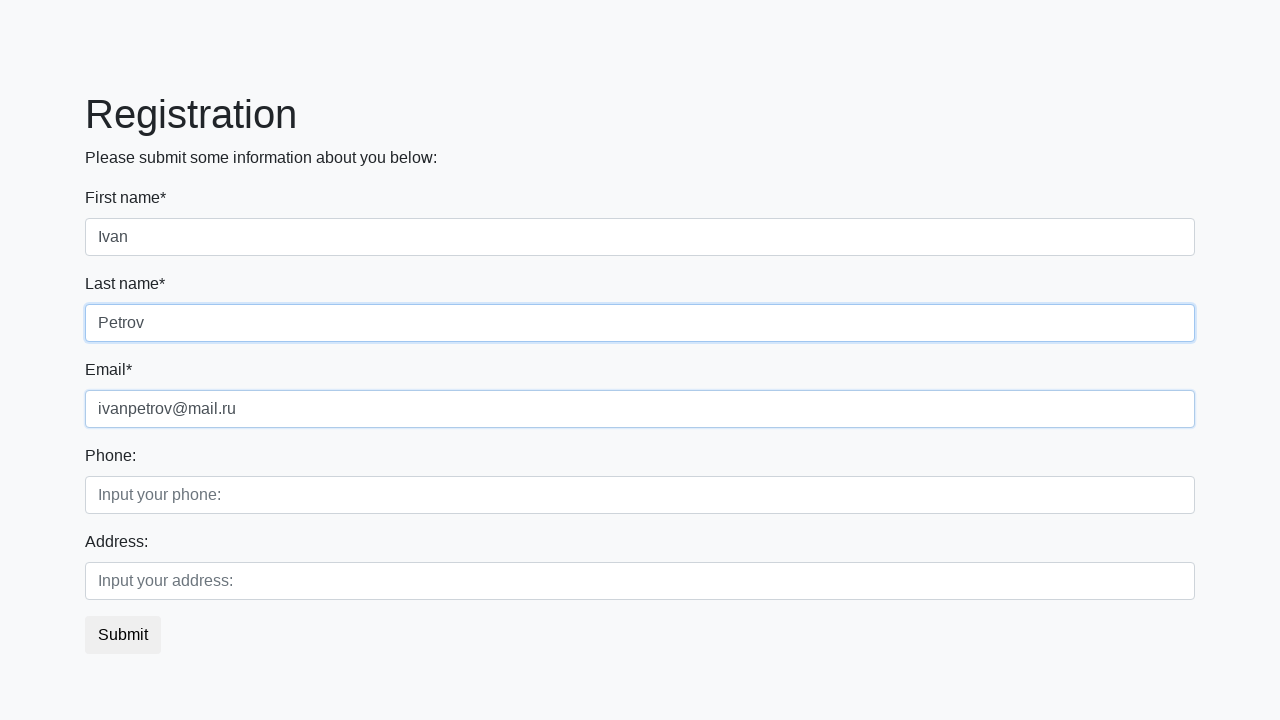

Clicked submit button at (123, 635) on button.btn
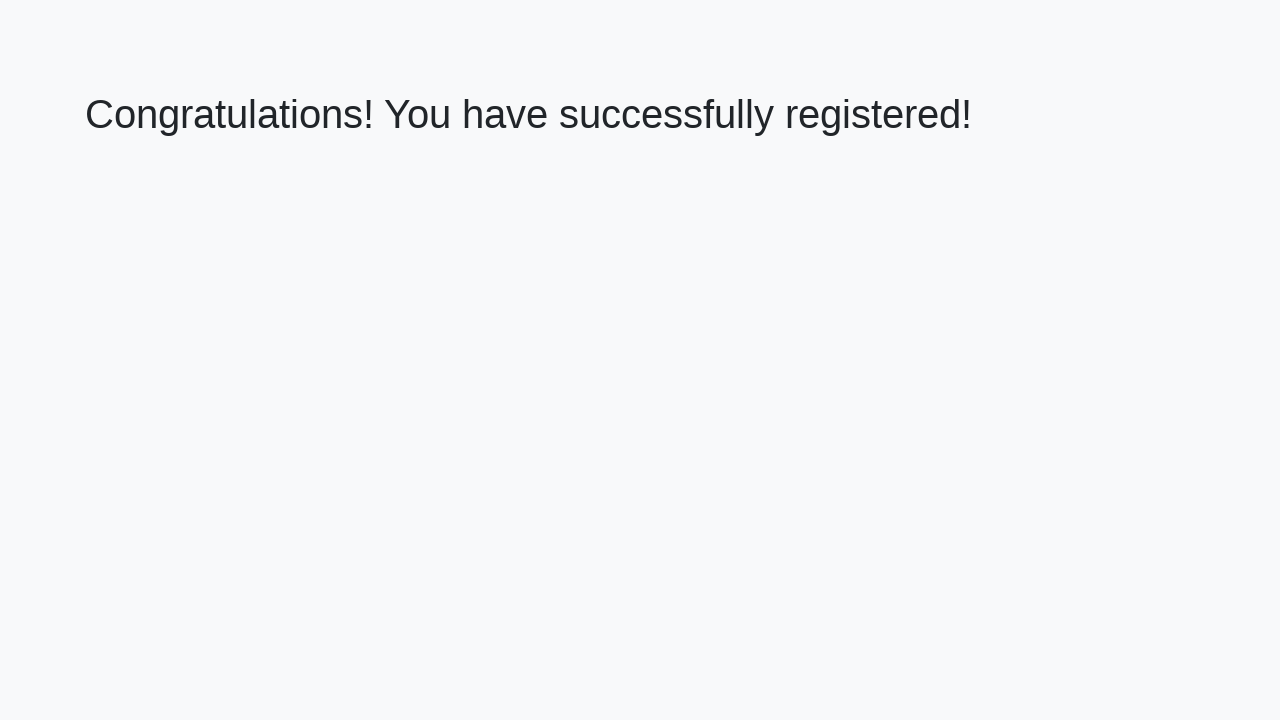

Success message heading loaded
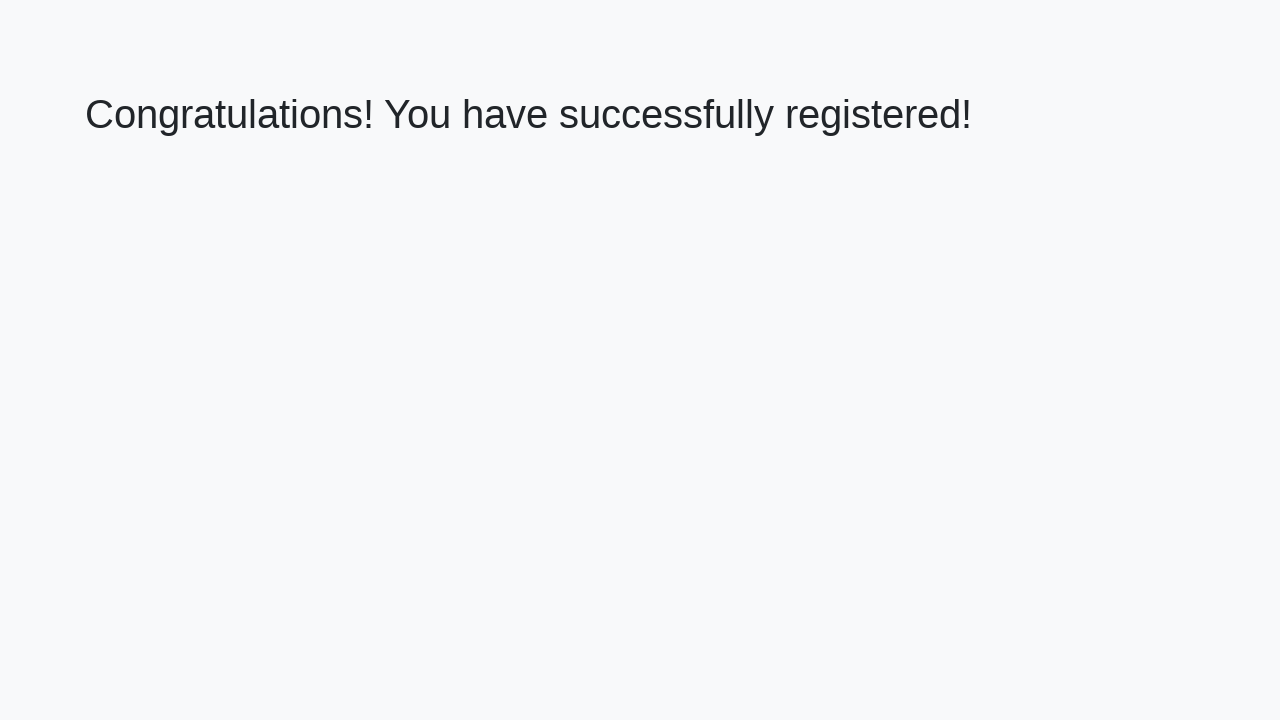

Retrieved success message text
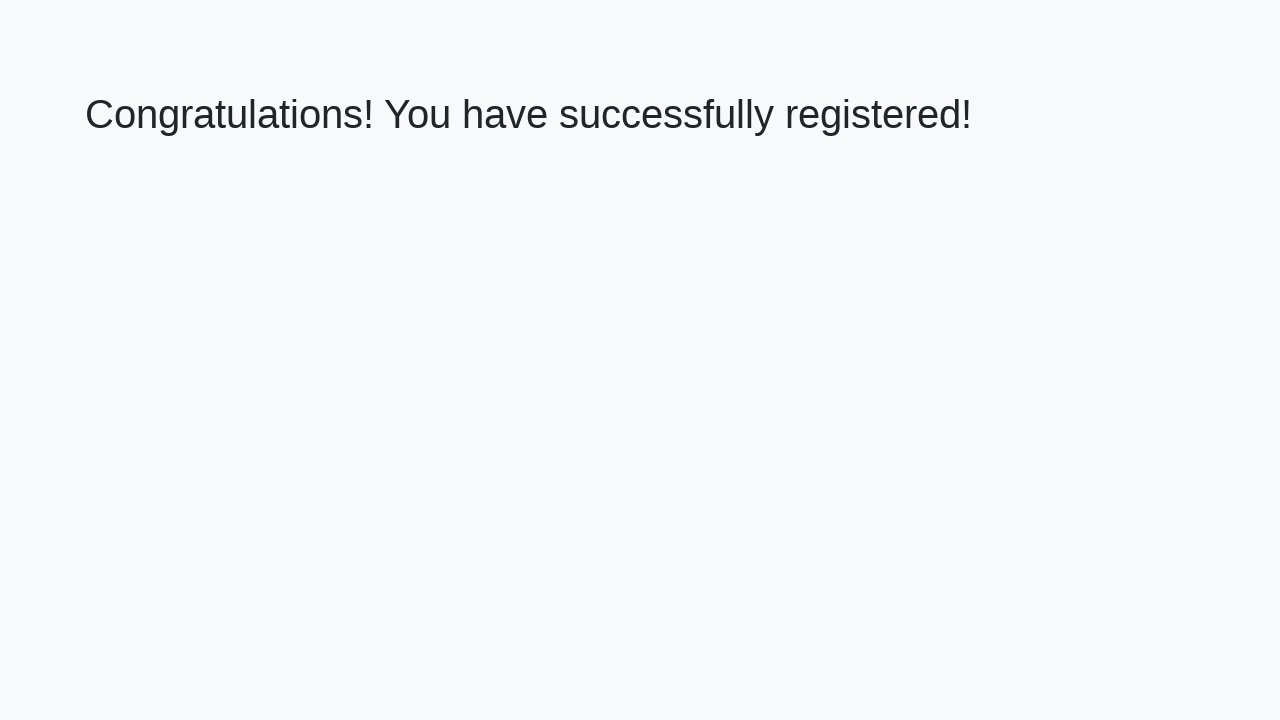

Verified success message: 'Congratulations! You have successfully registered!'
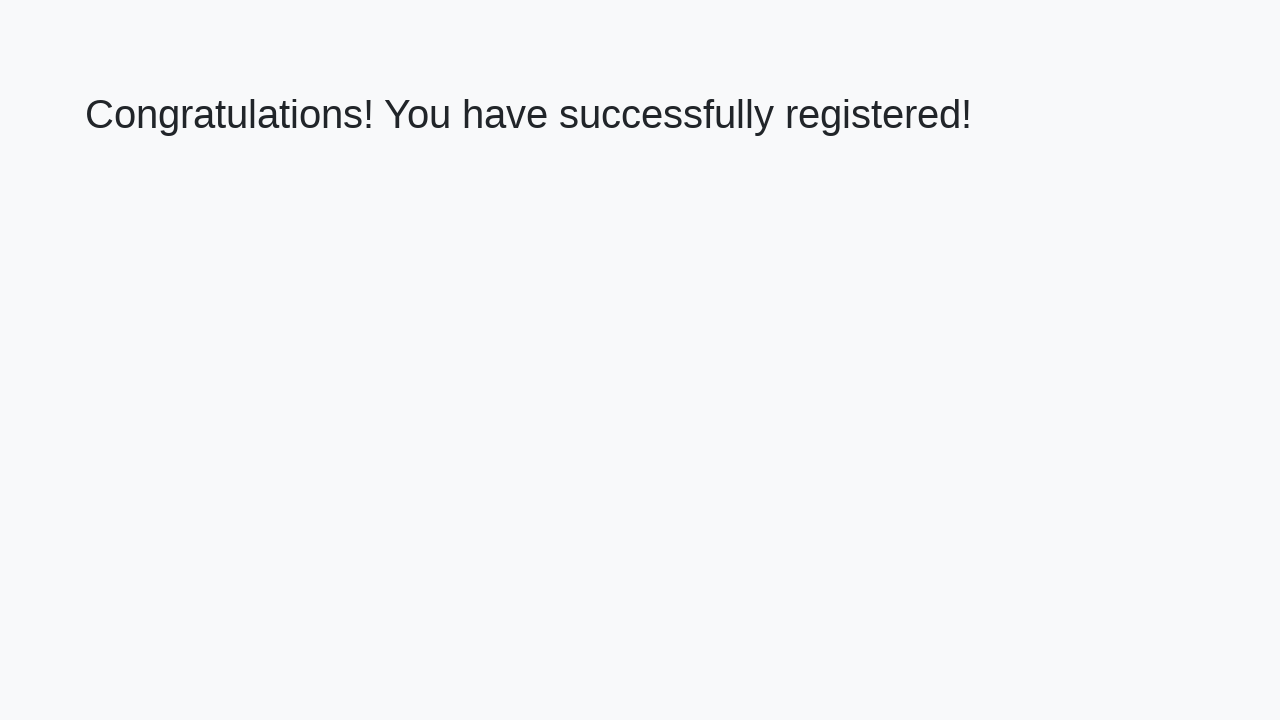

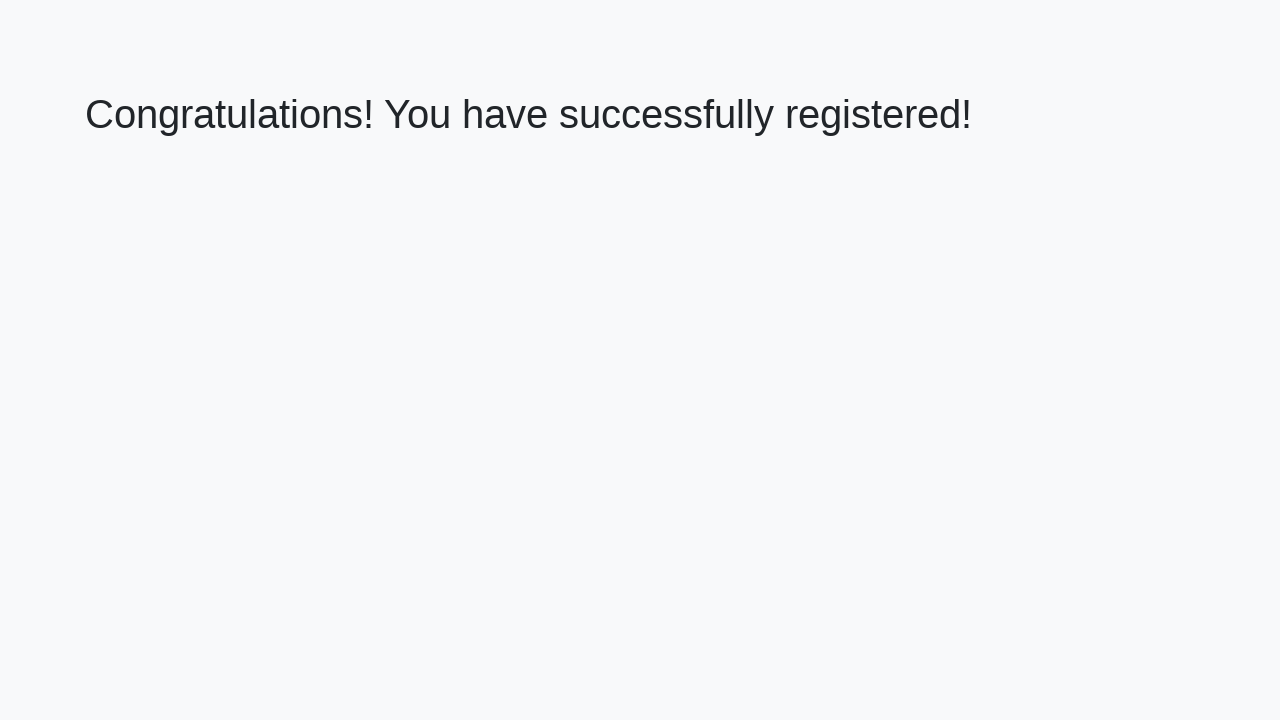